Navigates to VWO application page and verifies the page loads by checking the title is available

Starting URL: https://app.vwo.com

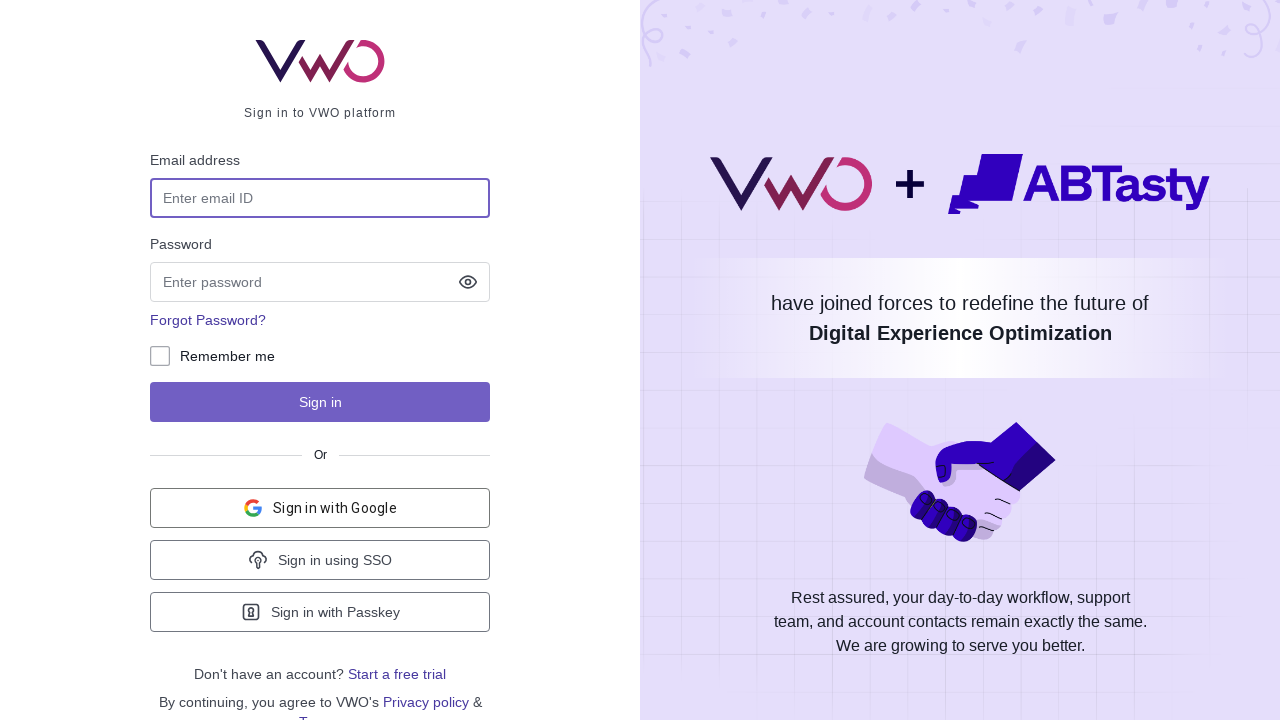

Navigated to VWO application page at https://app.vwo.com
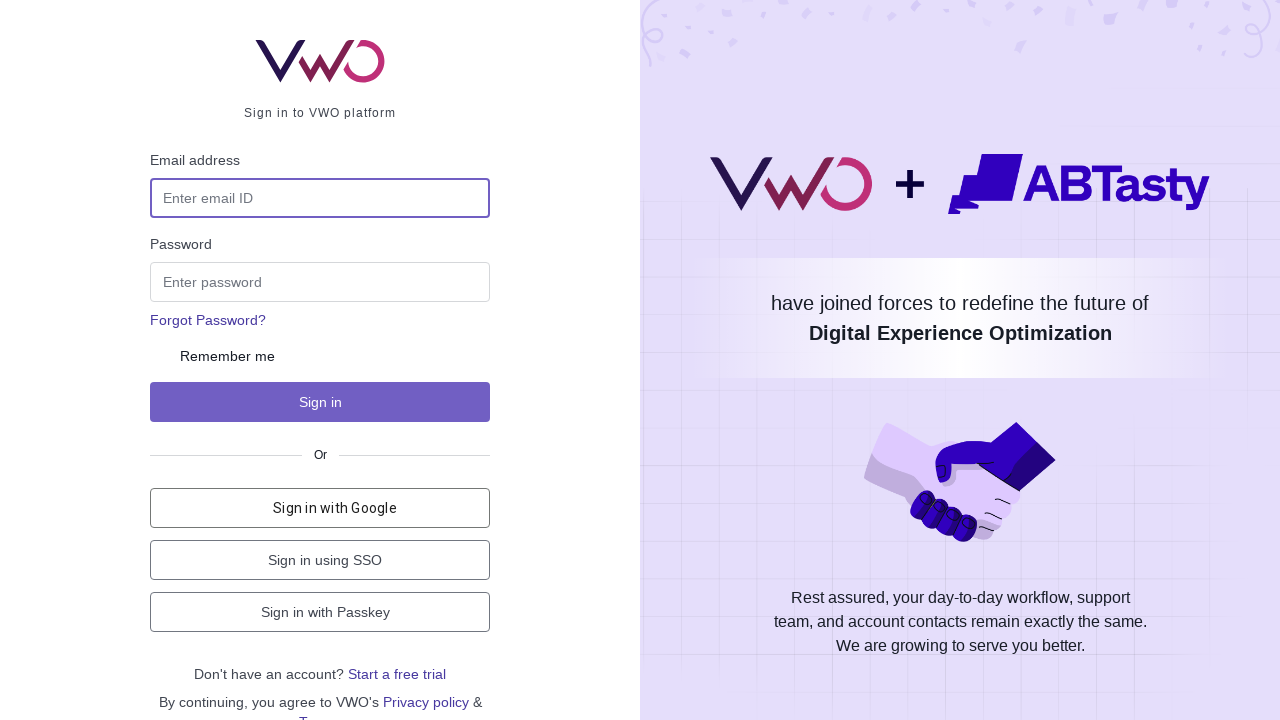

Page DOM content fully loaded
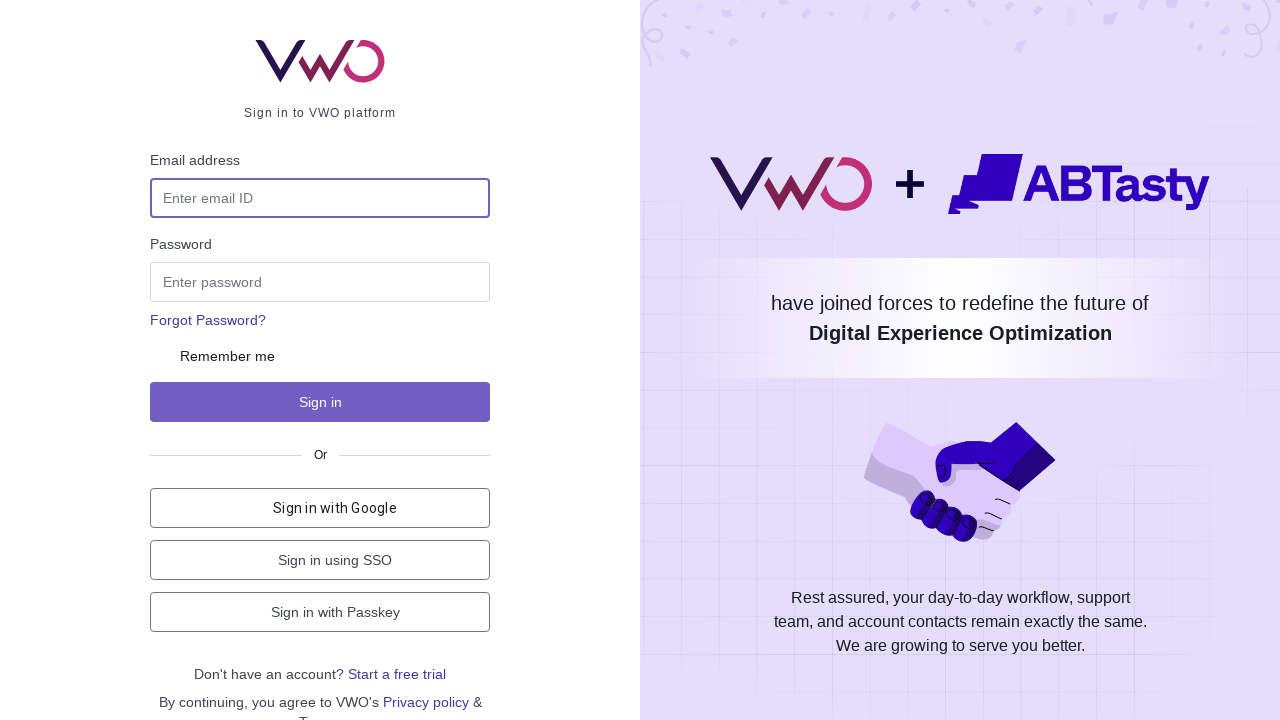

Retrieved page title: Login - VWO
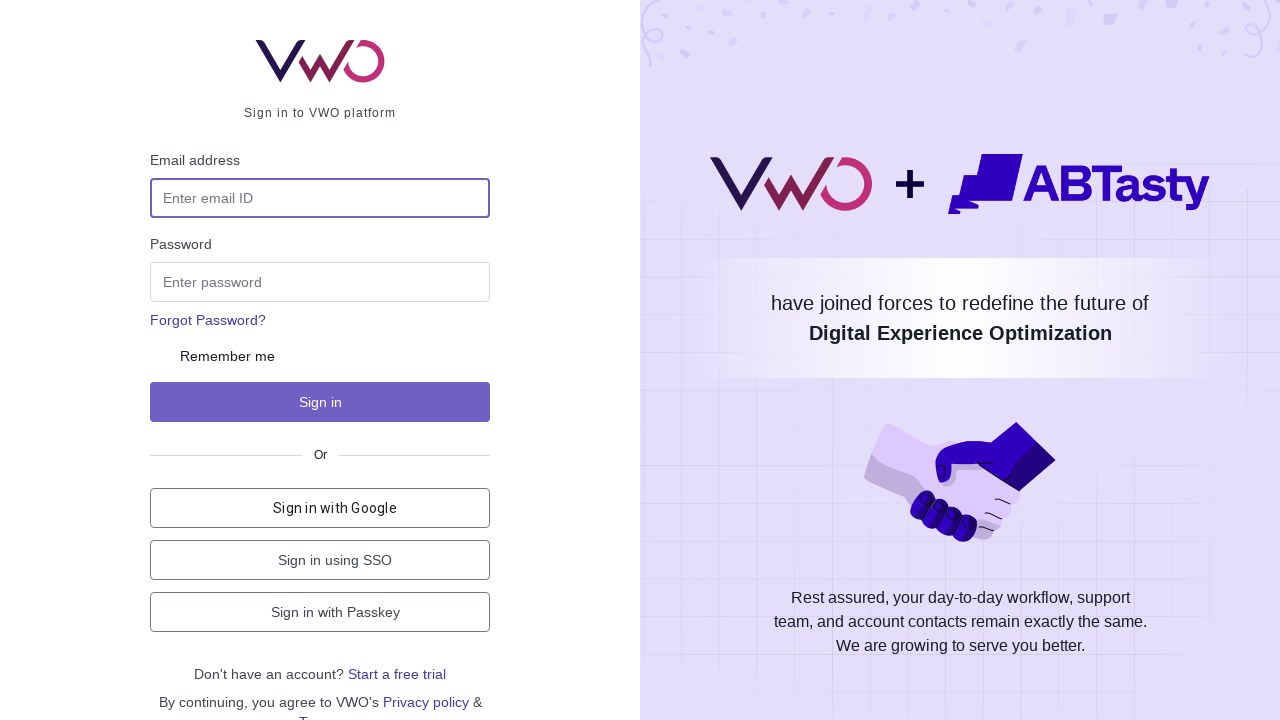

Verified that page title is available and not empty
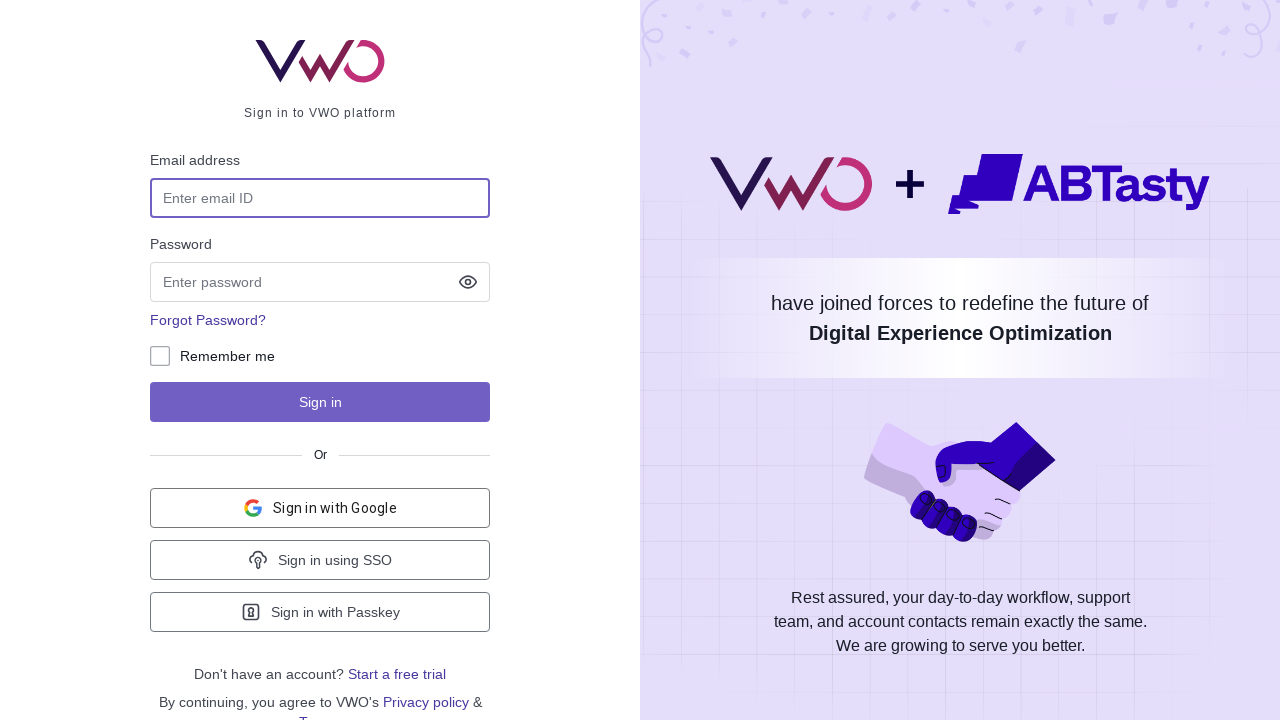

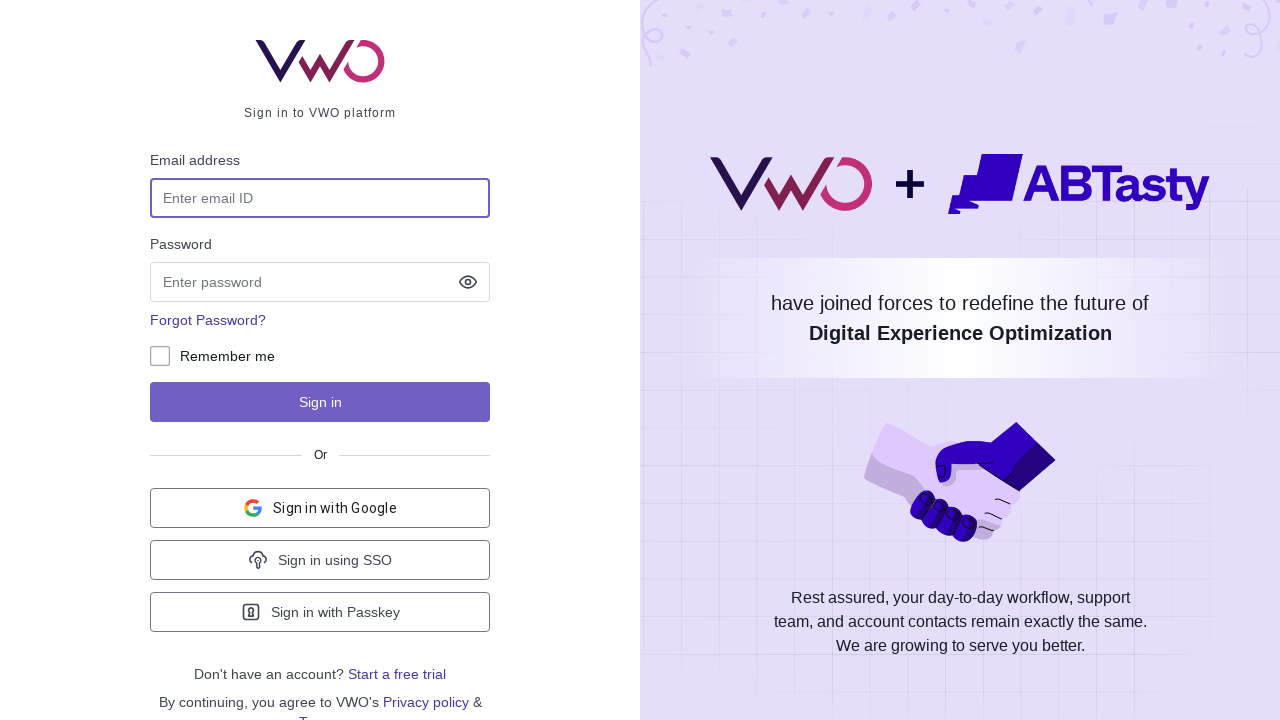